Tests the first name input field by entering a value and verifying it was entered correctly

Starting URL: https://app.cloudqa.io/home/AutomationPracticeForm

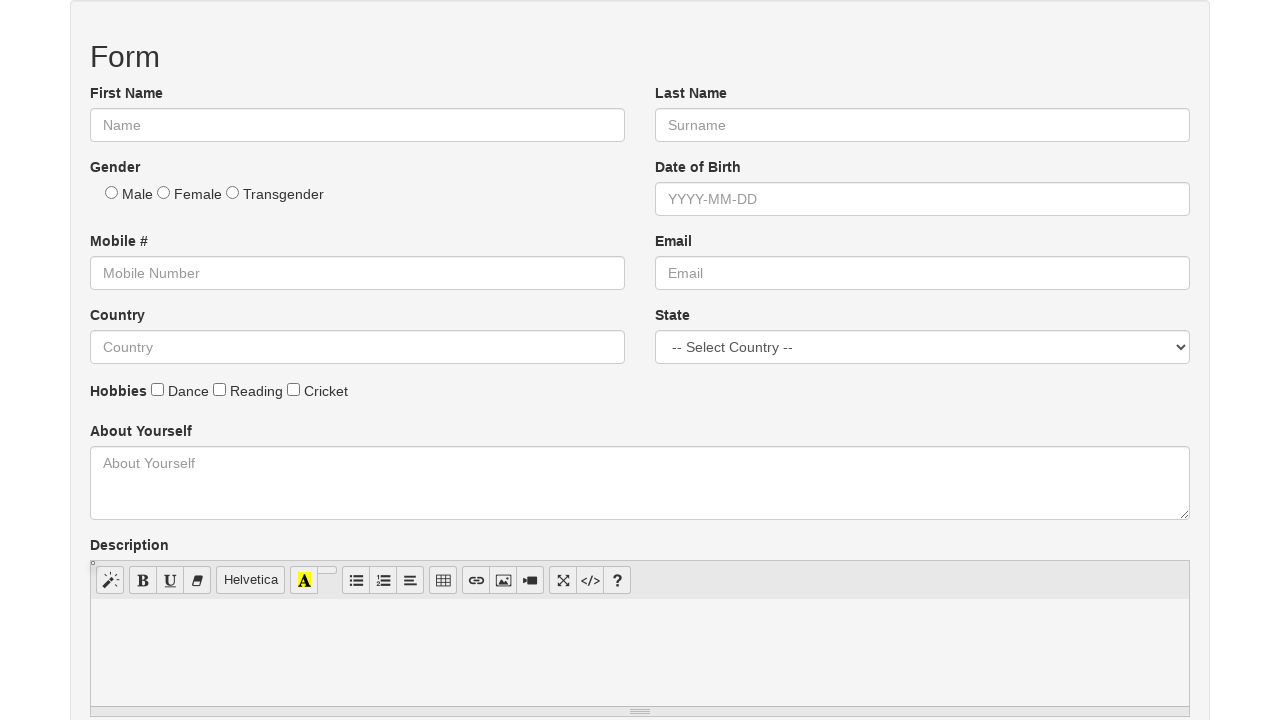

Filled first name field with 'Rohit' on #fname
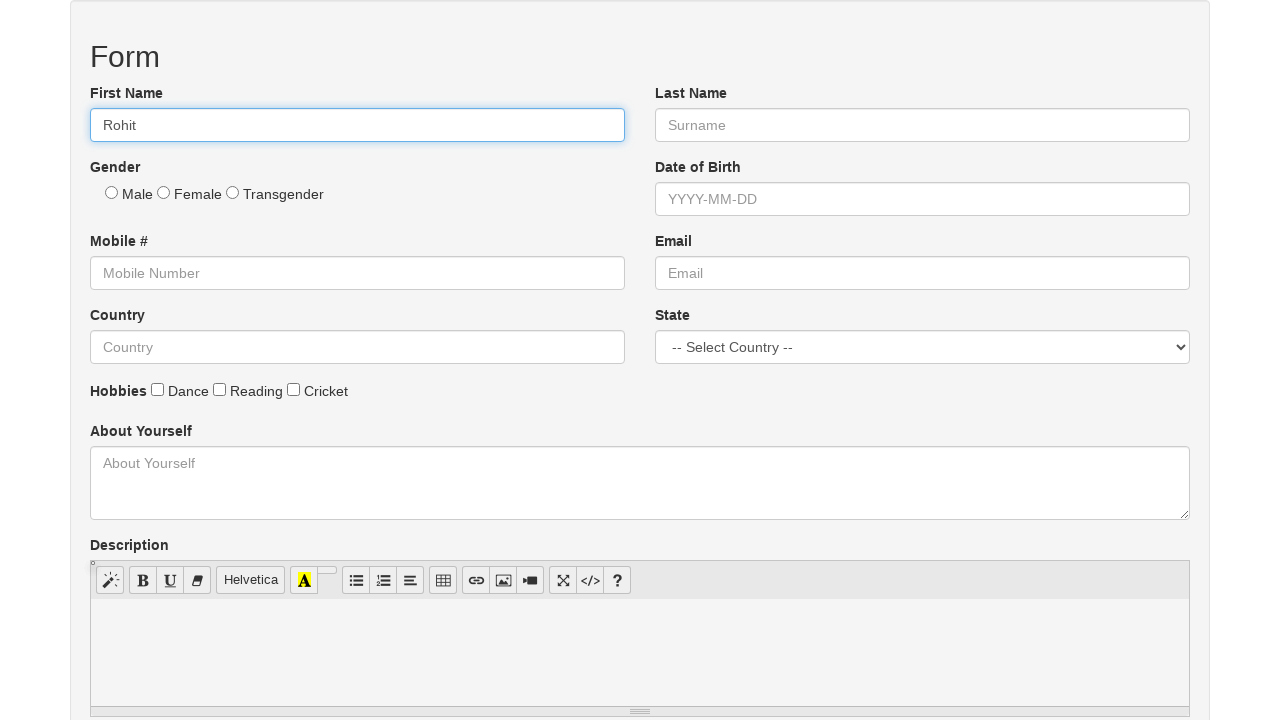

Located first name input field element
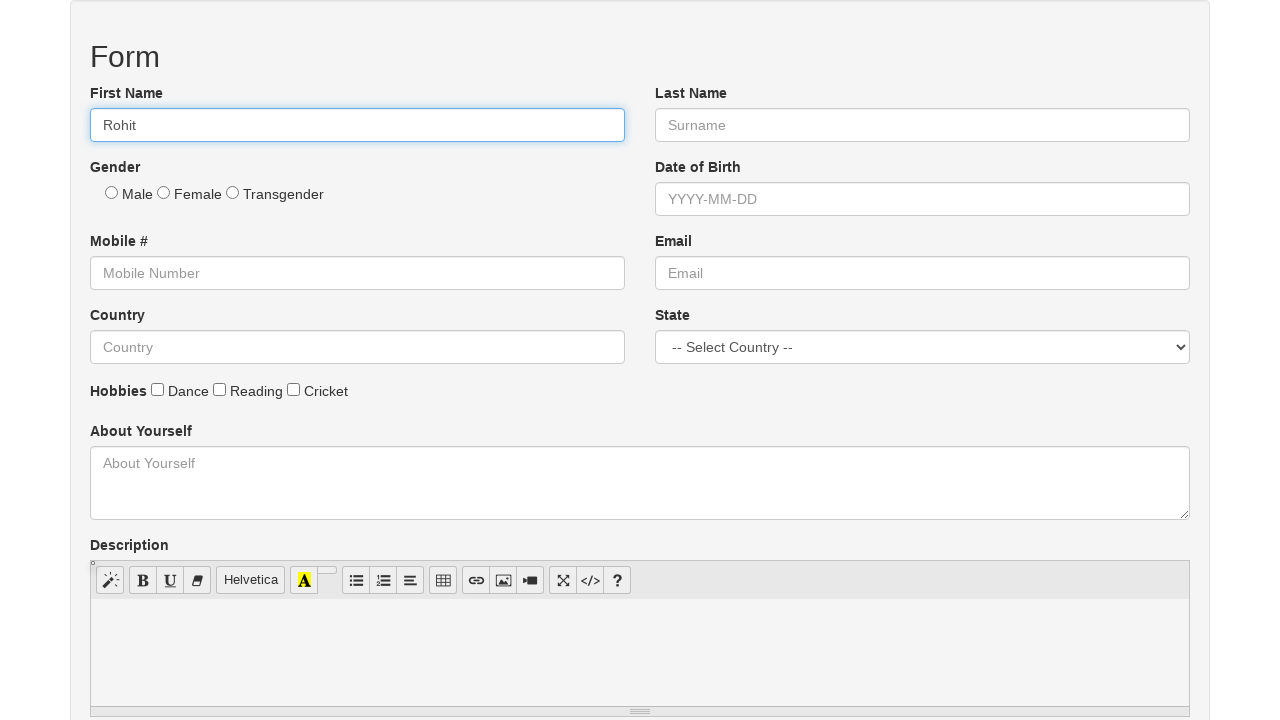

First name input field is ready and visible
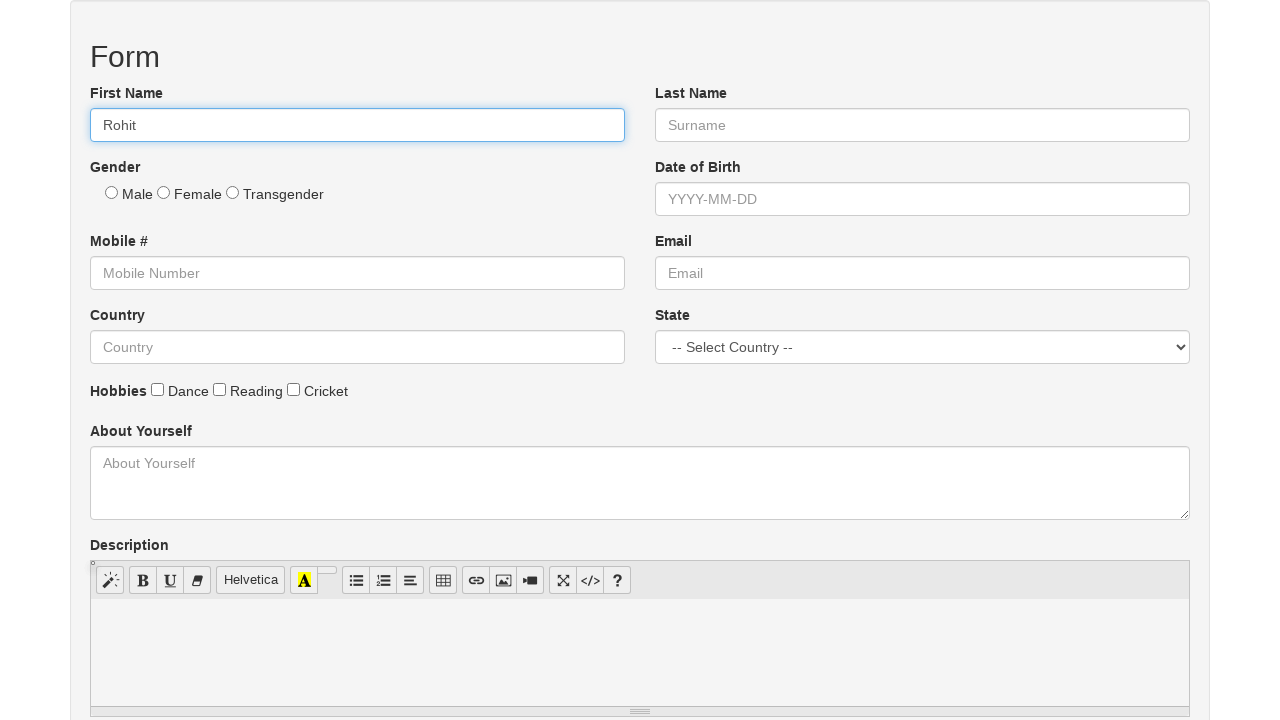

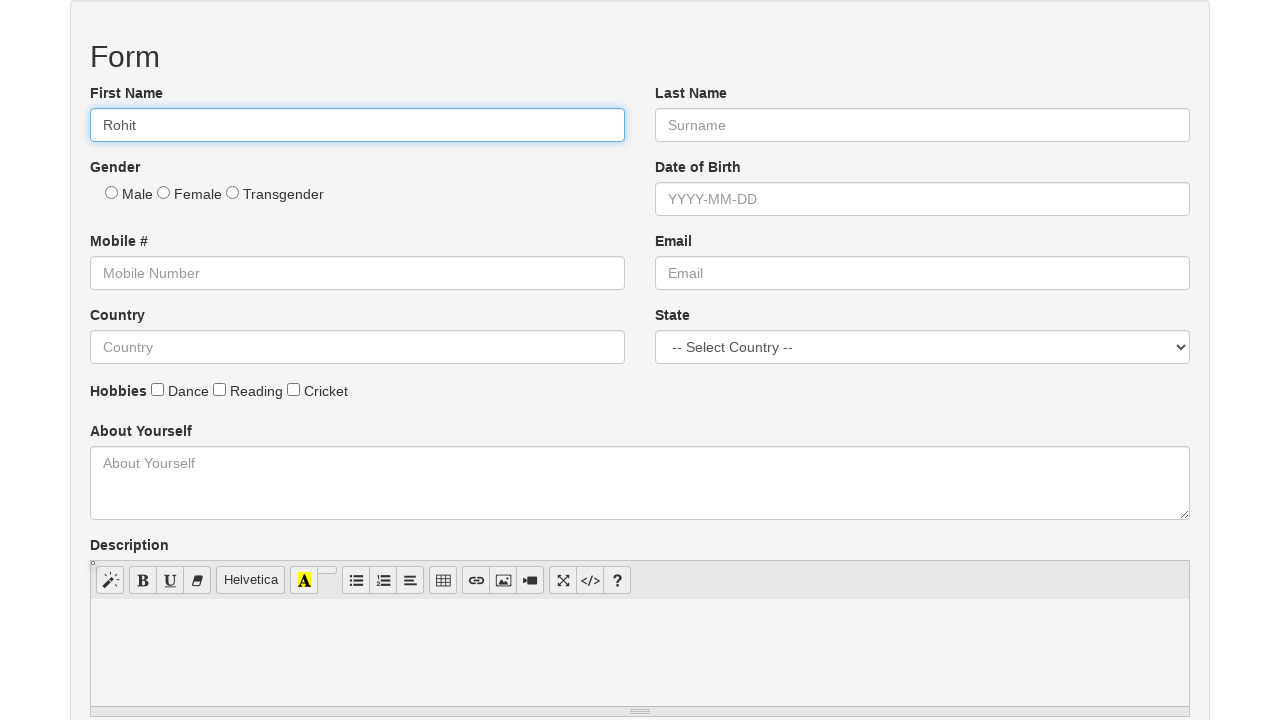